Tests that the todo counter displays the correct number as items are added

Starting URL: https://demo.playwright.dev/todomvc

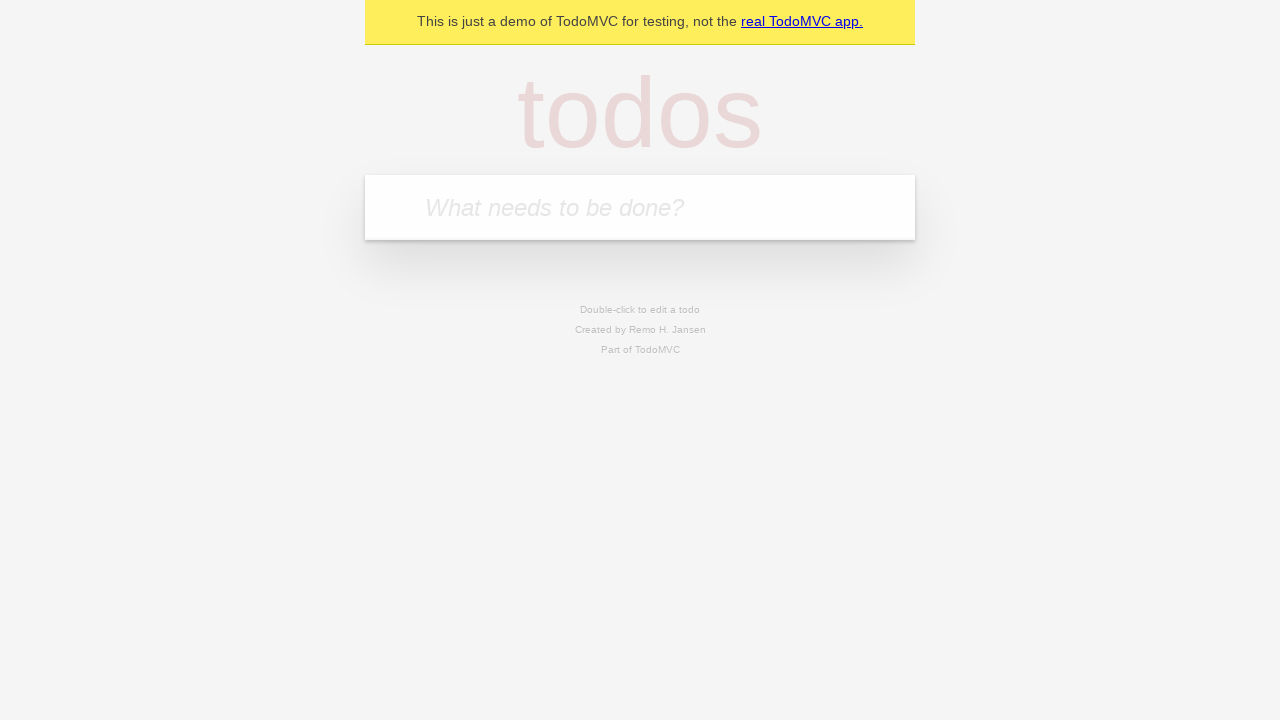

Filled todo input field with 'buy some cheese' on .new-todo
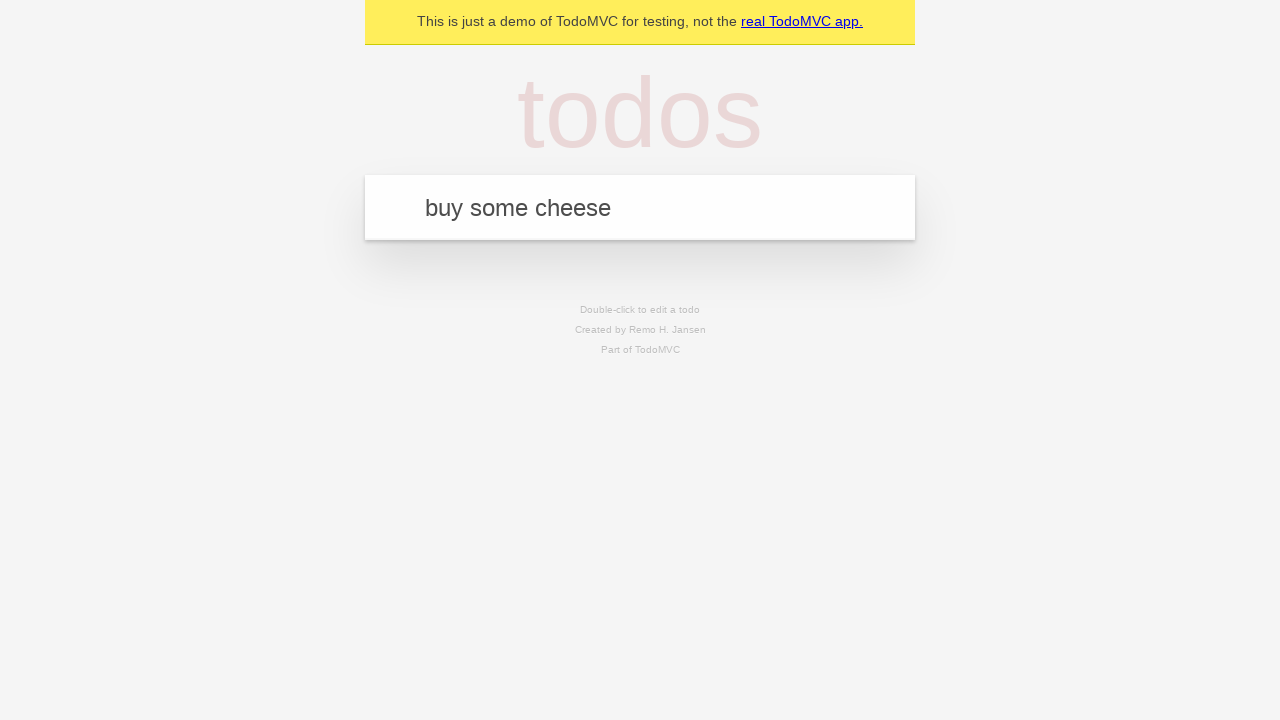

Pressed Enter to add first todo item on .new-todo
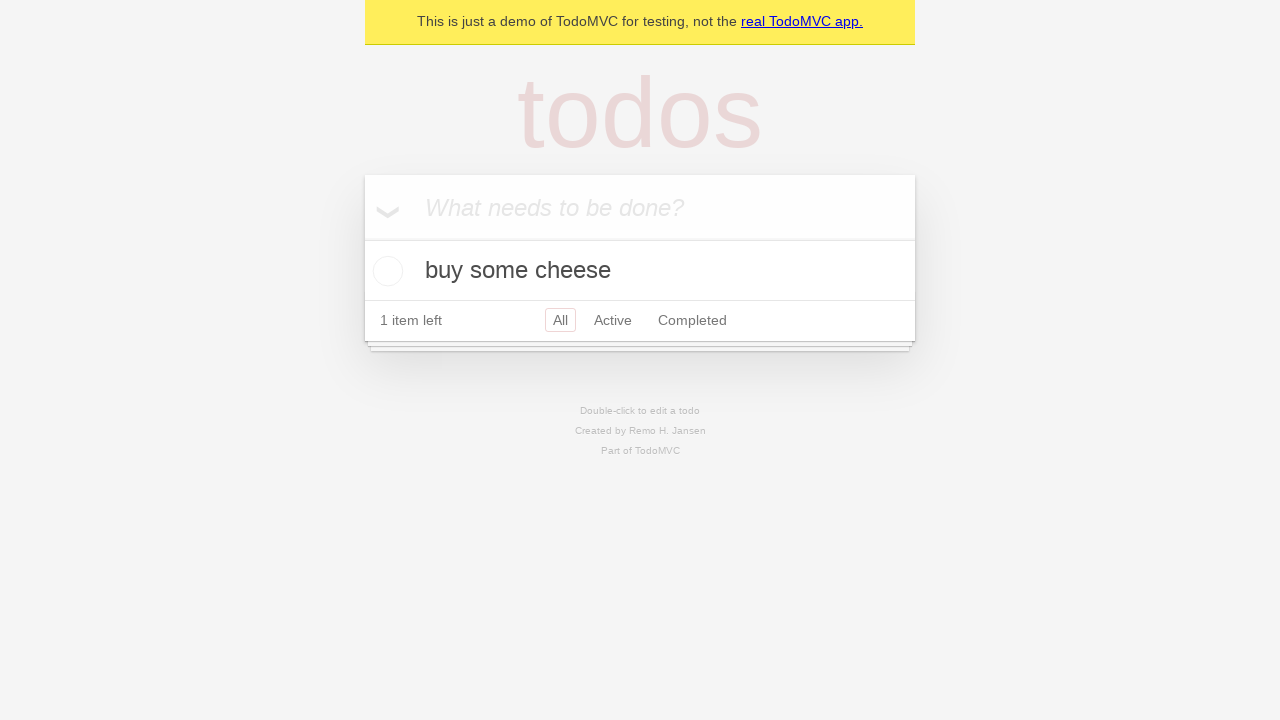

Todo counter element loaded
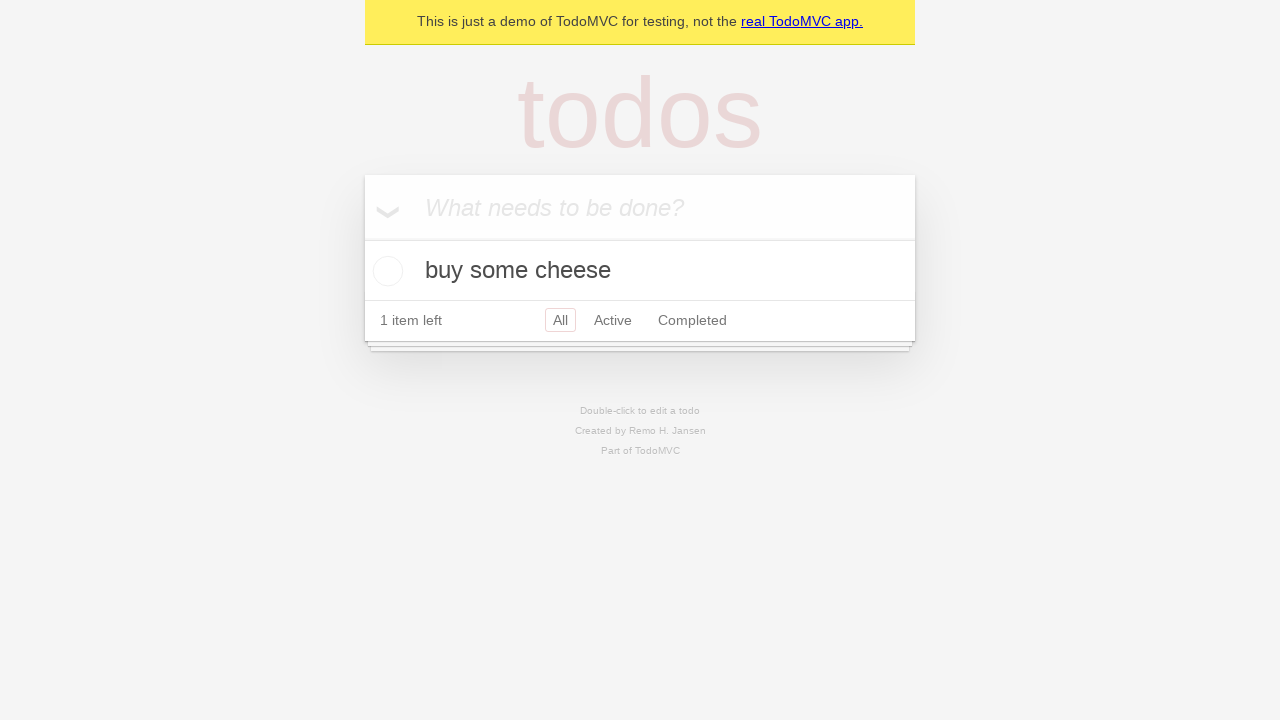

Filled todo input field with 'feed the cat' on .new-todo
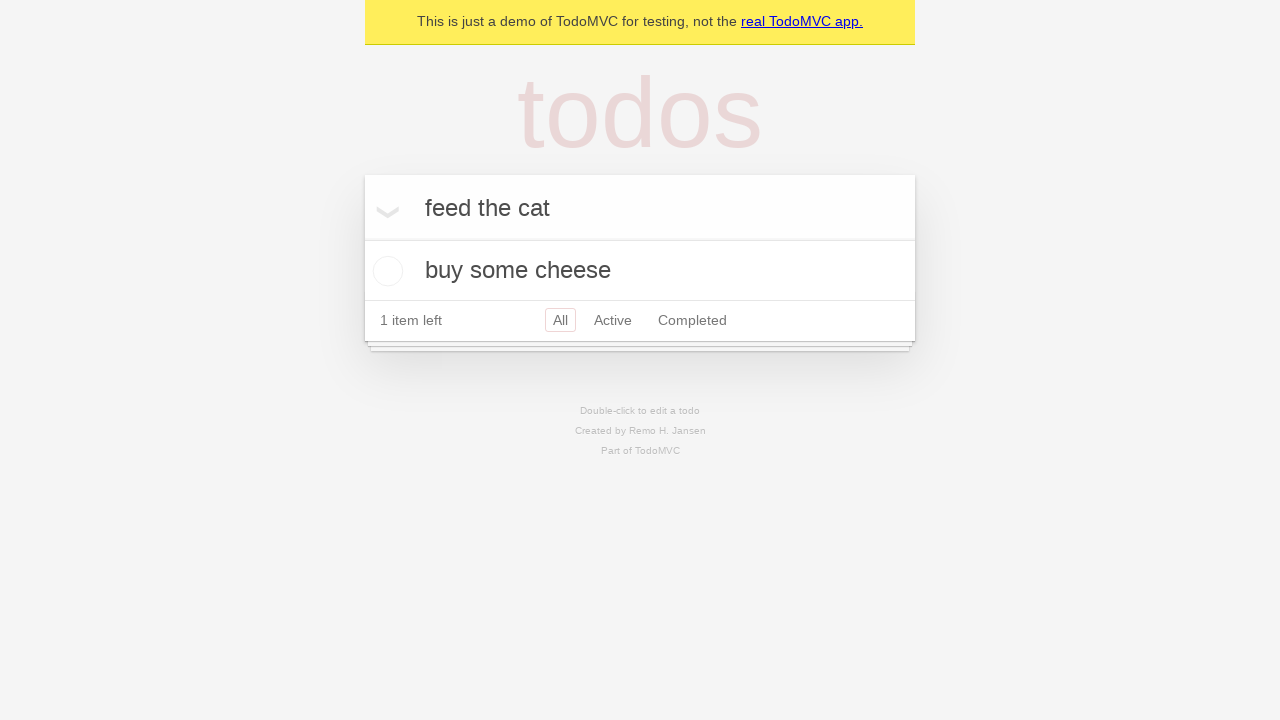

Pressed Enter to add second todo item on .new-todo
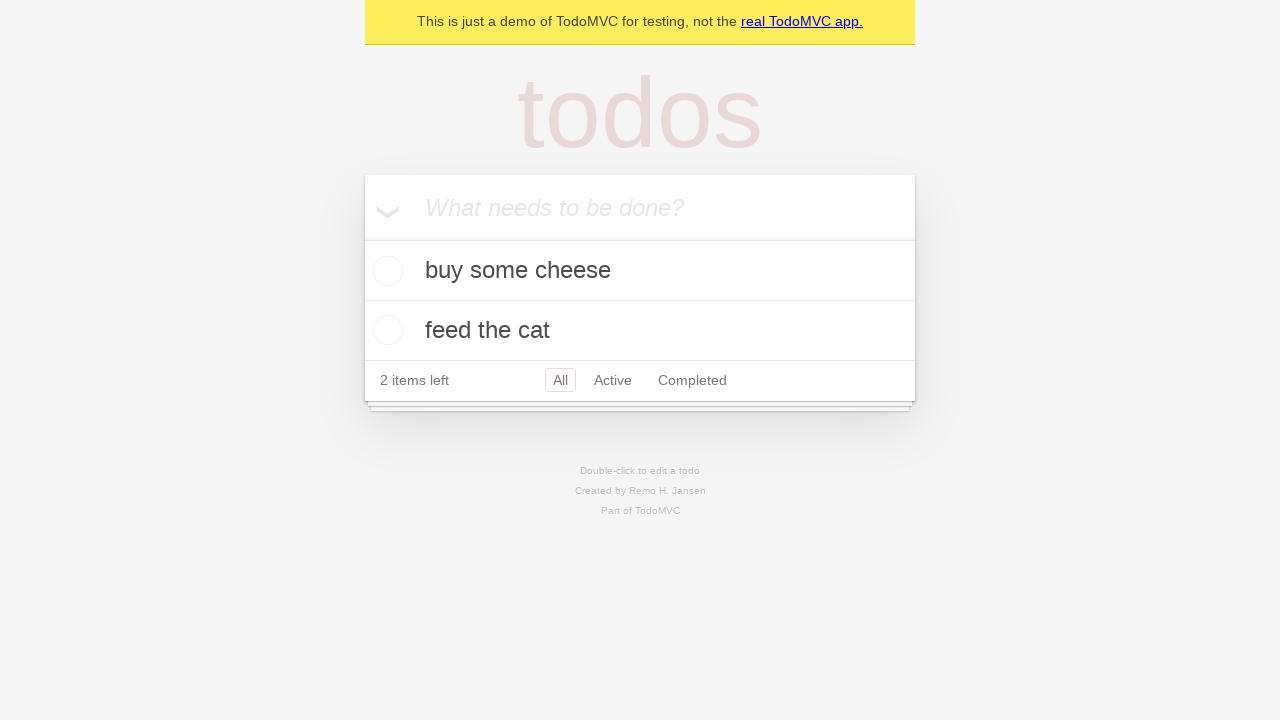

Second todo item appeared in the list
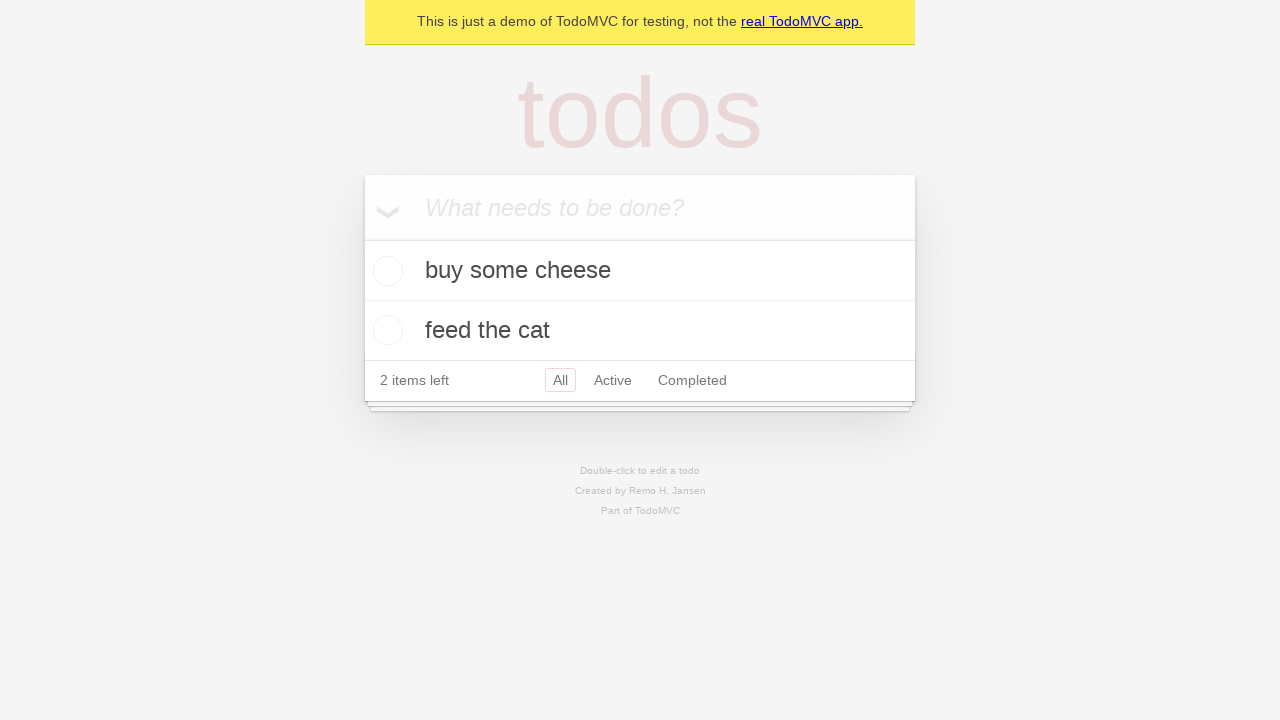

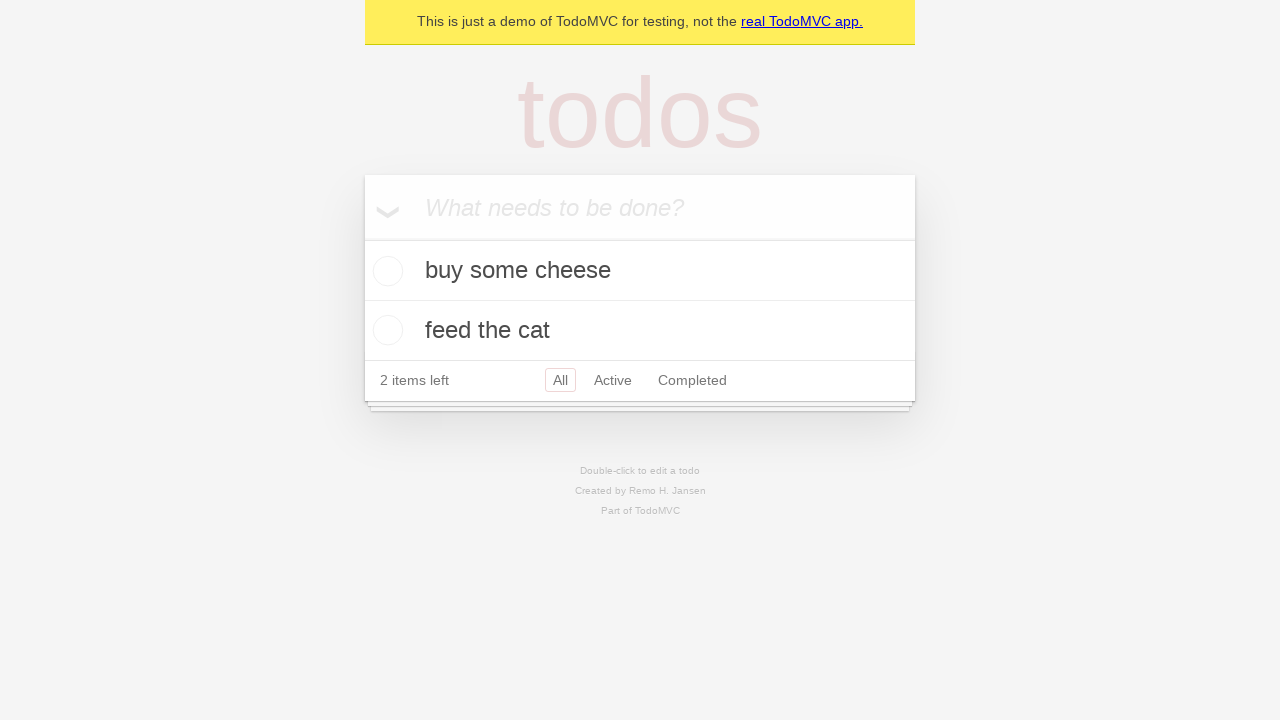